Tests login form validation with empty fields by clicking login button without entering credentials

Starting URL: https://www.saucedemo.com/

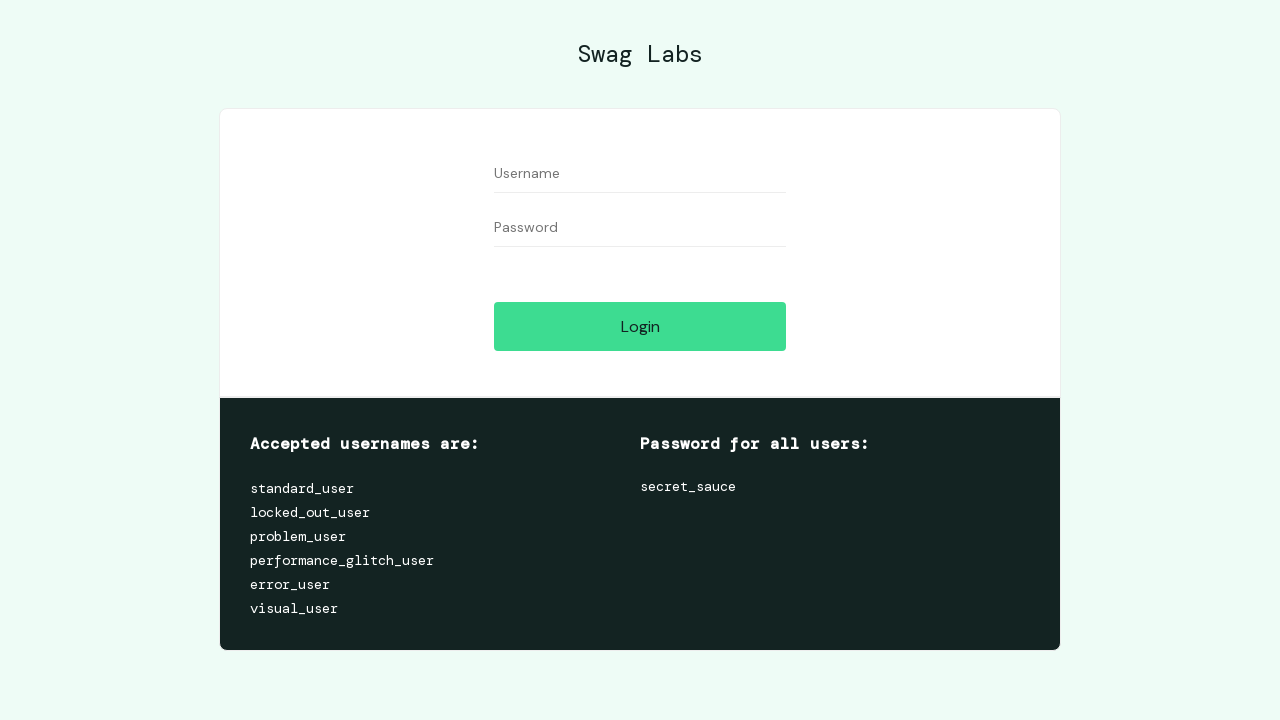

Clicked login button without entering credentials at (640, 326) on #login-button
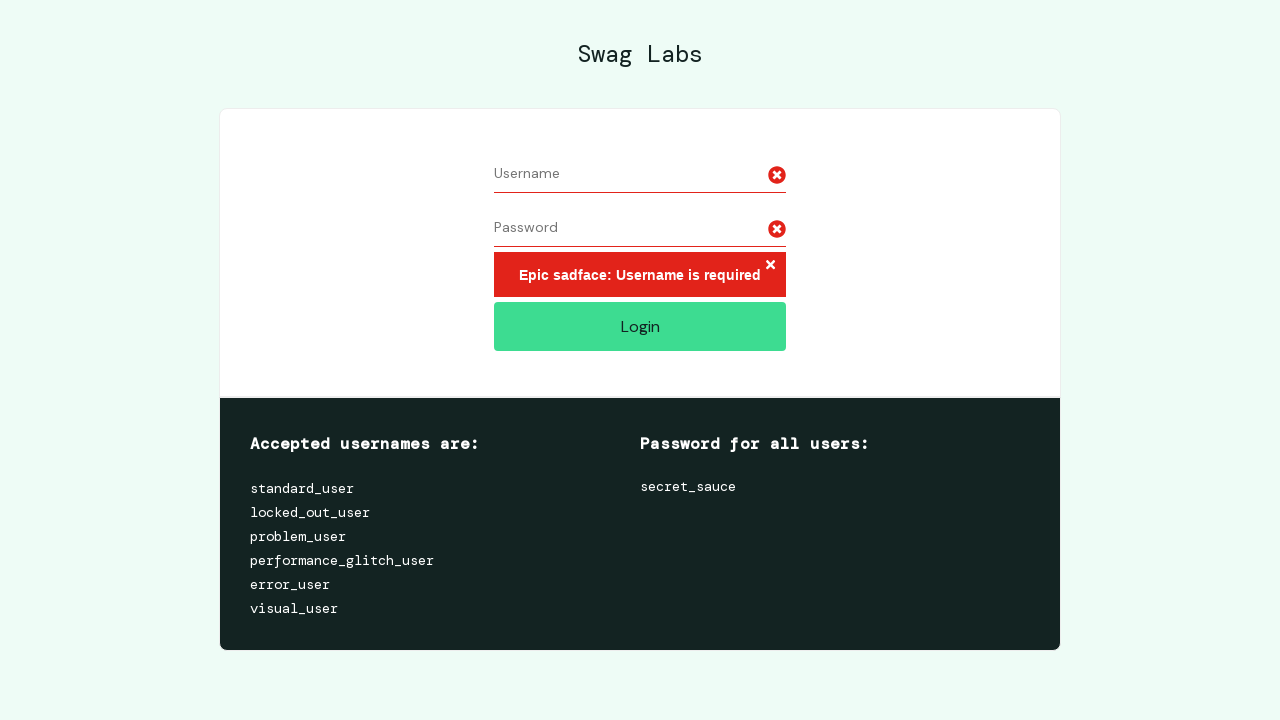

Error message appeared confirming form validation
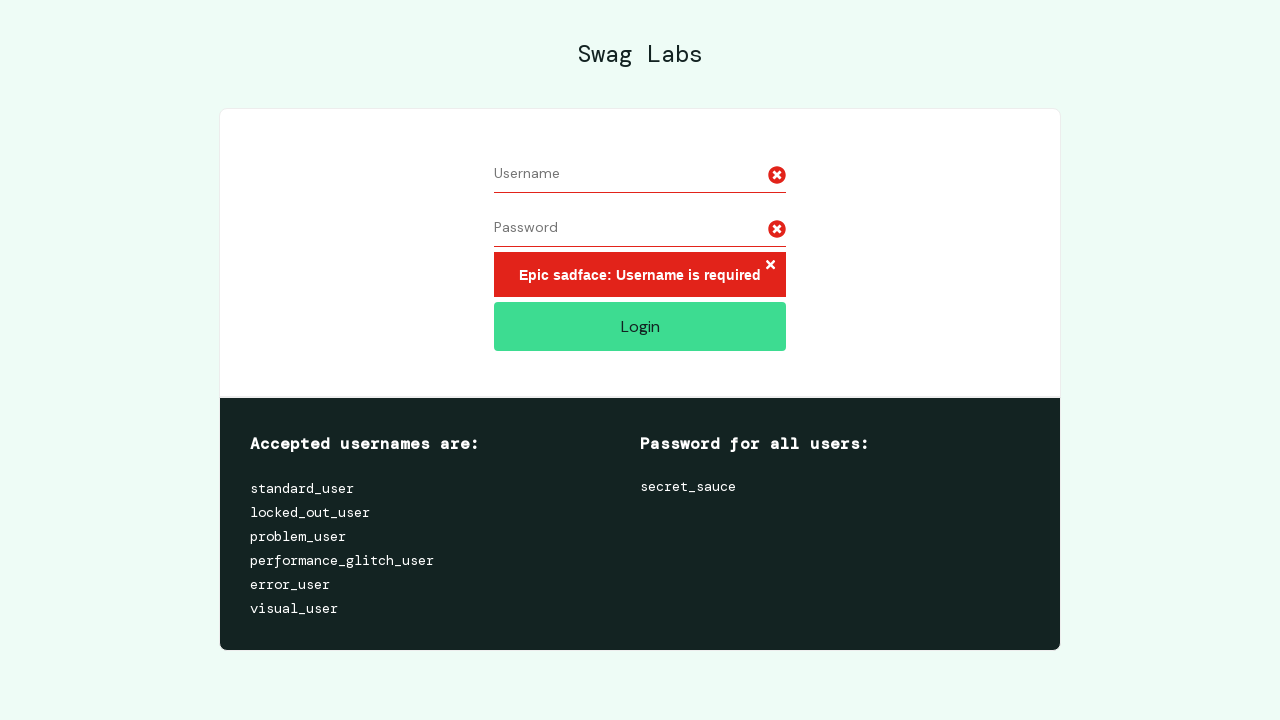

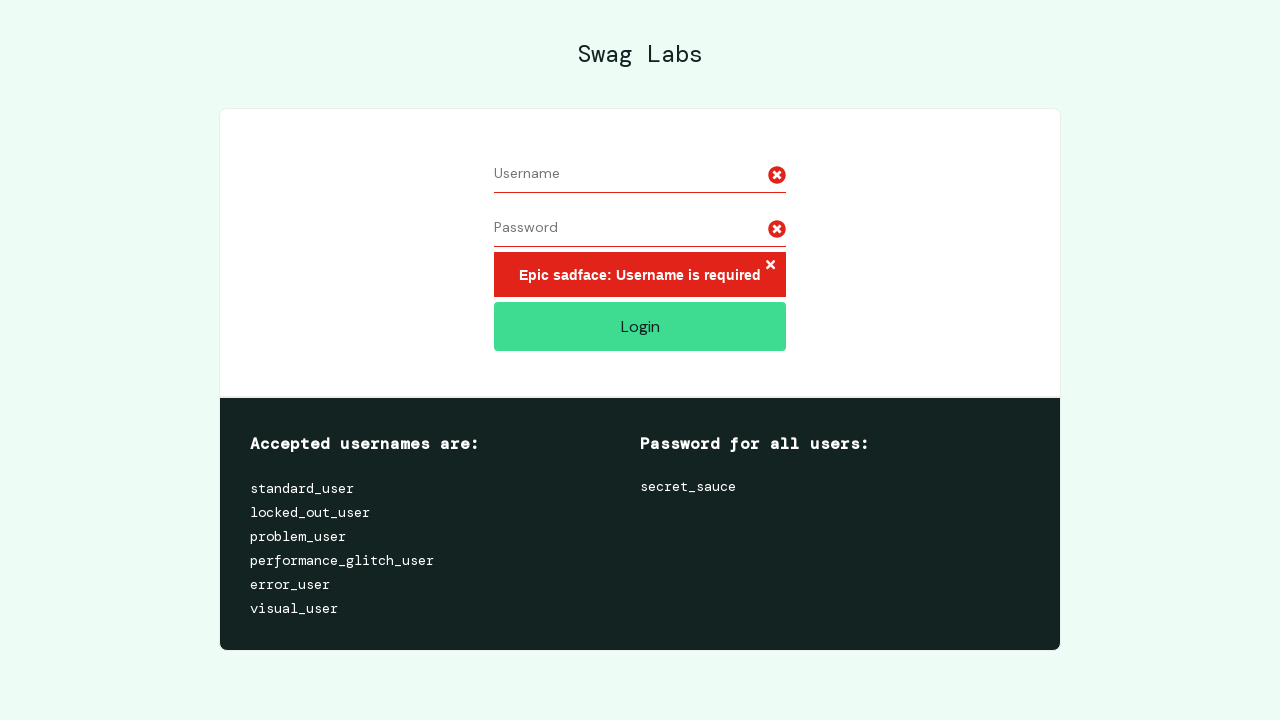